Tests Get Started button navigation by clicking the button and verifying the browser navigates to the signup page with the correct URL and page header.

Starting URL: https://jhu-oose-f24.github.io/Team-SuperSurveyors/

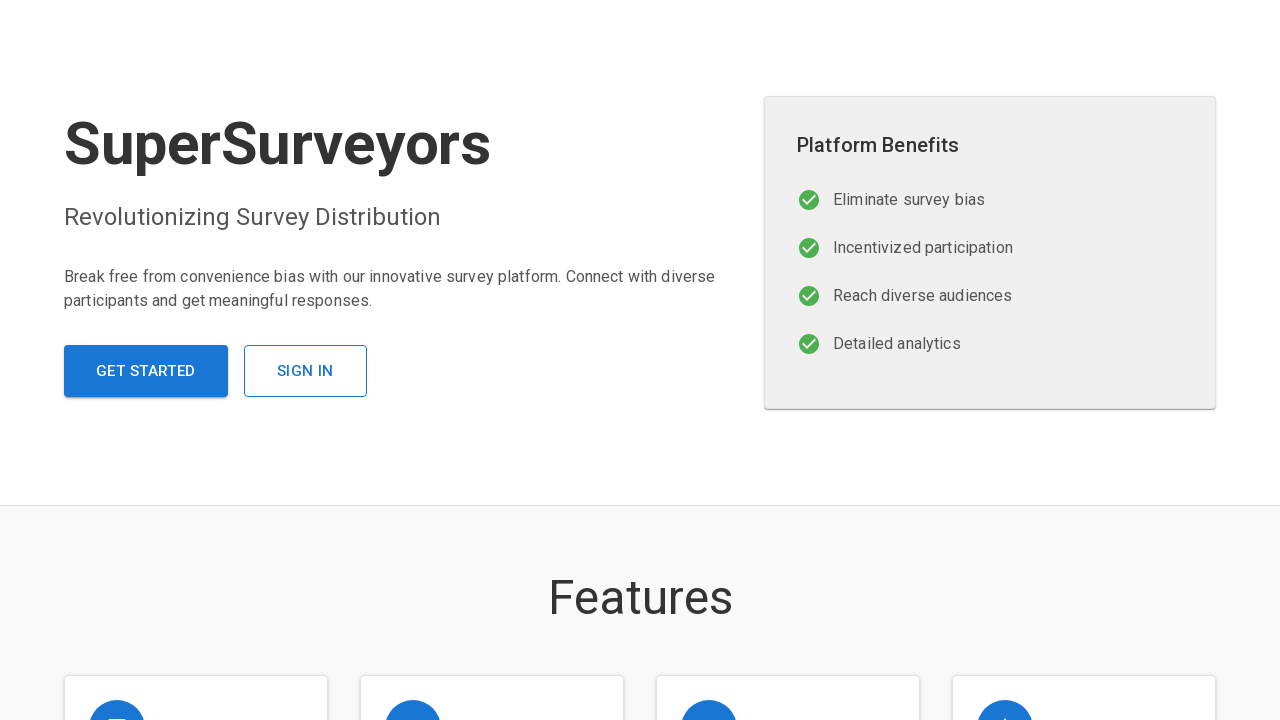

Get Started button appeared on the page
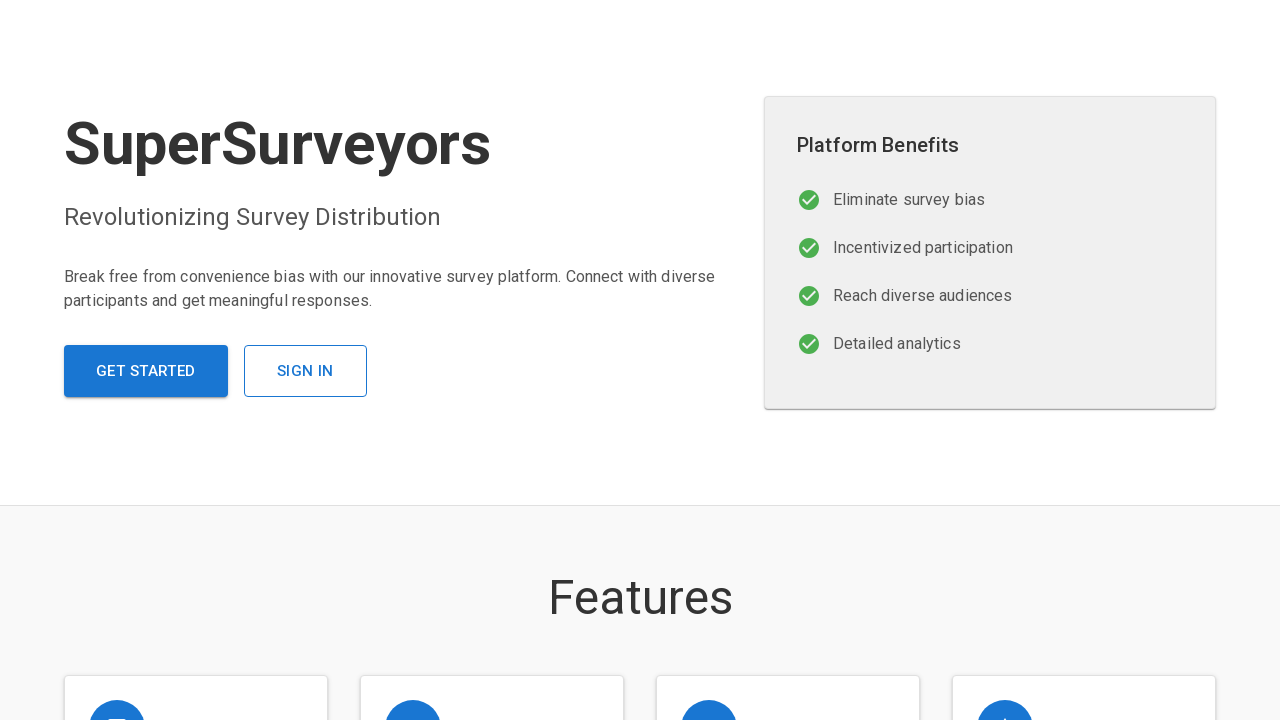

Scrolled Get Started button into view
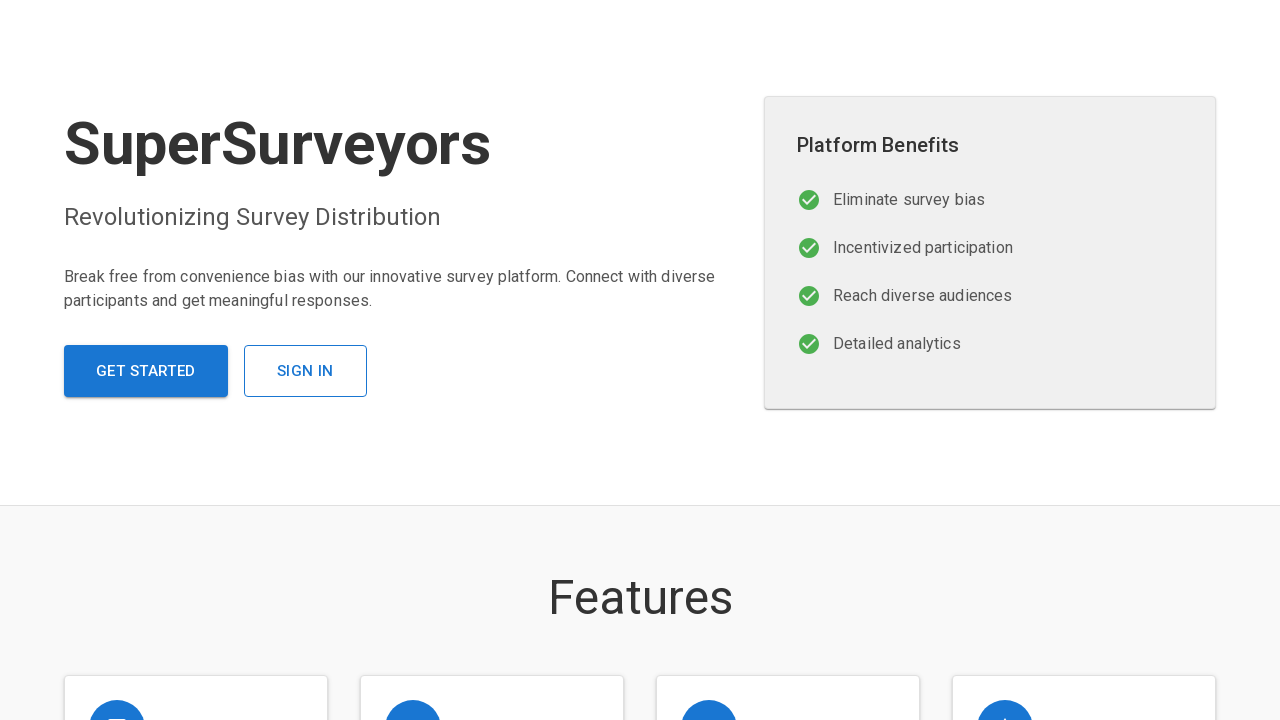

Clicked the Get Started button
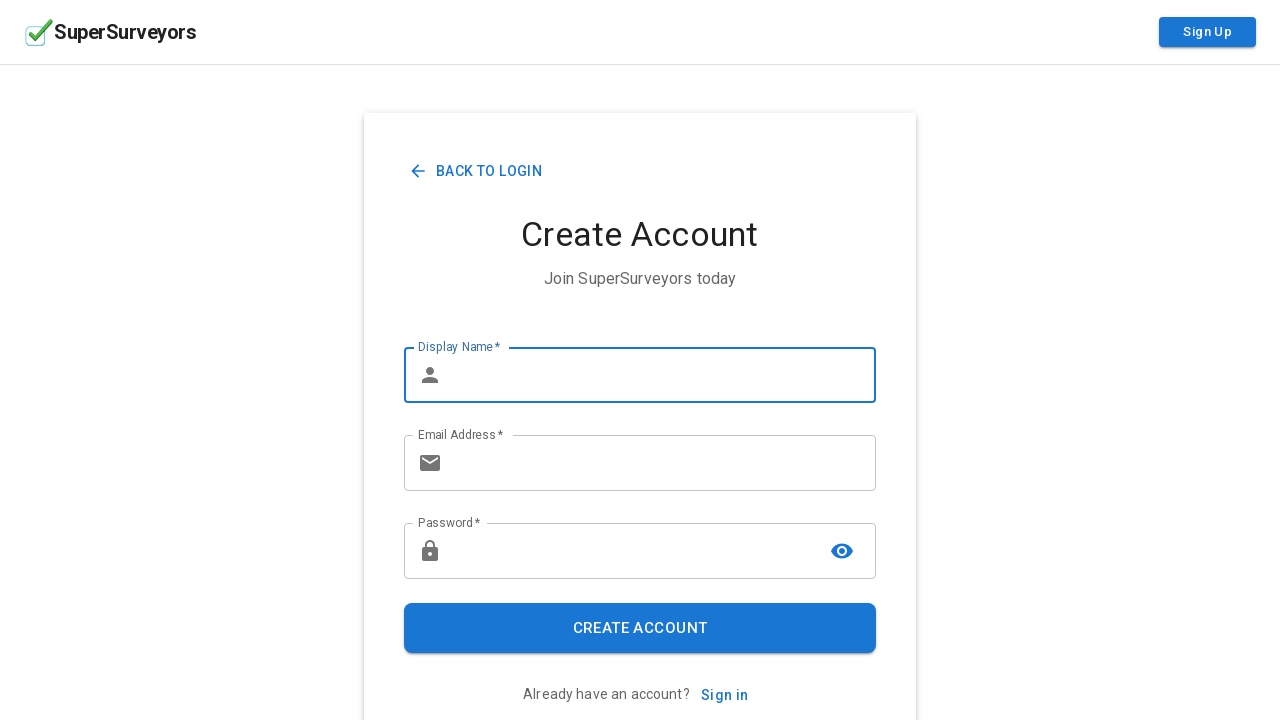

Browser navigated to signup page with correct URL
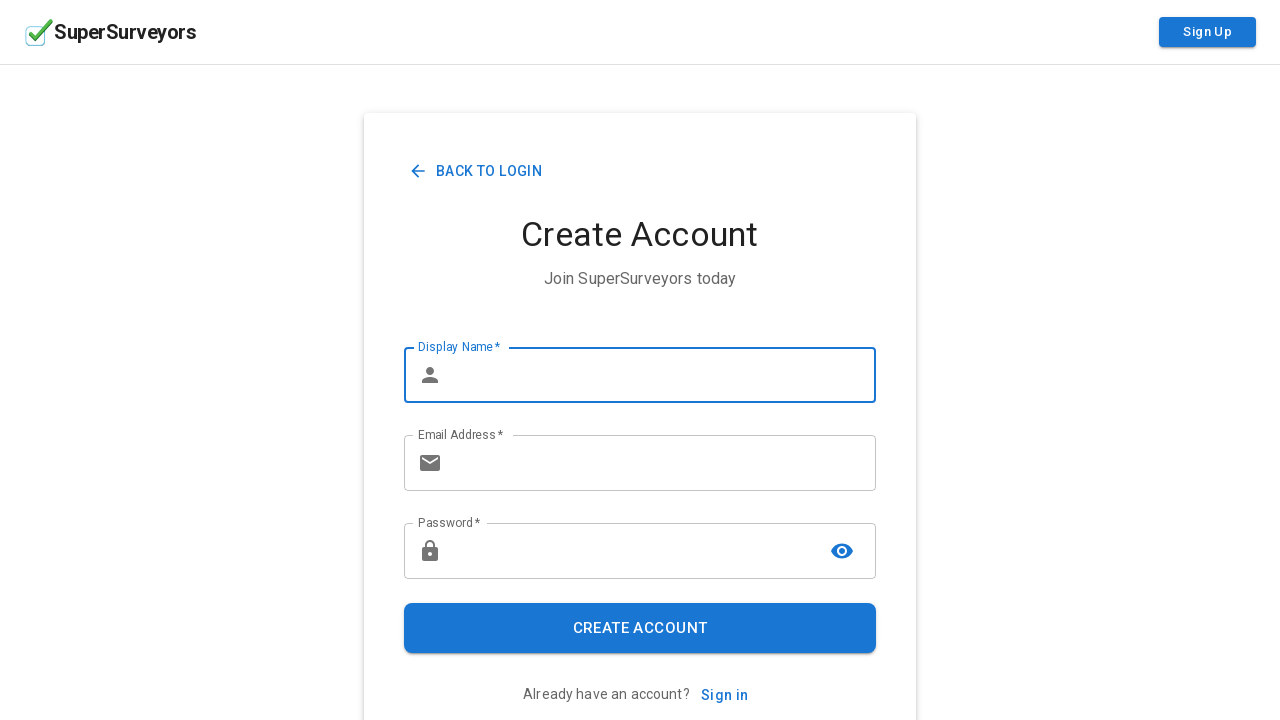

Create Account page header is displayed on signup page
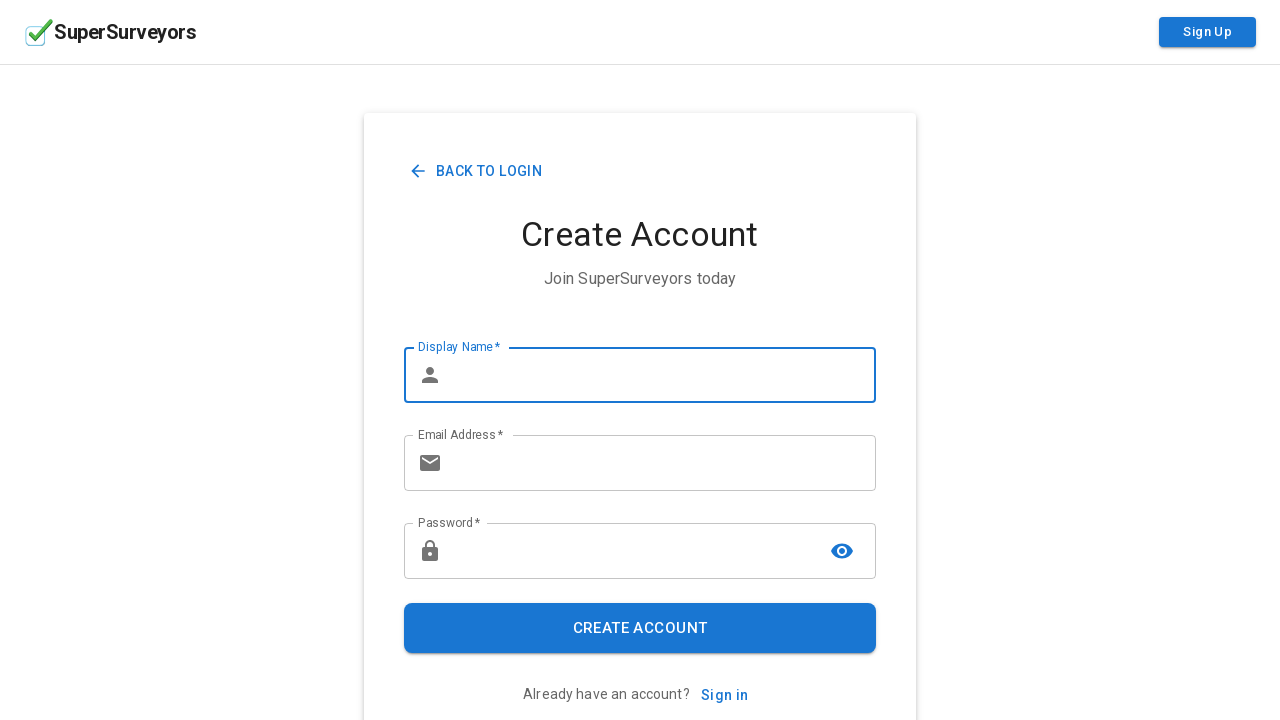

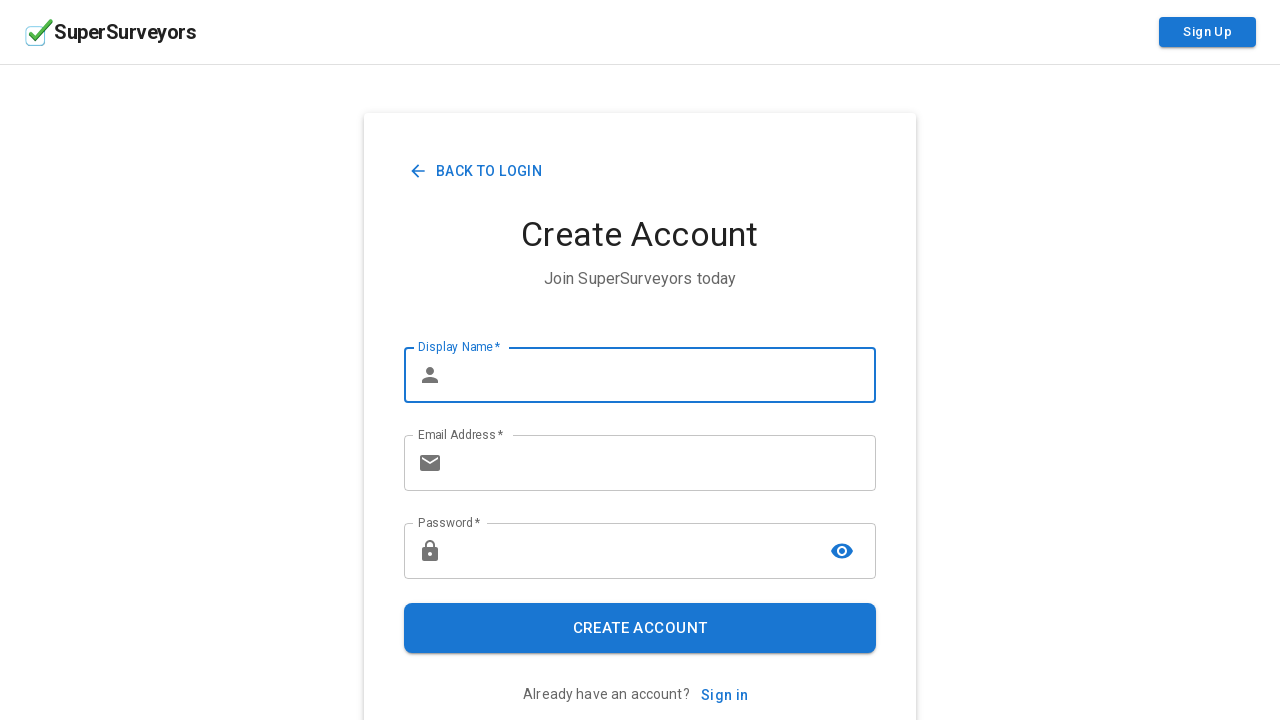